Tests AJAX functionality by clicking a button and waiting for the success message to appear after an AJAX request completes

Starting URL: http://uitestingplayground.com/ajax

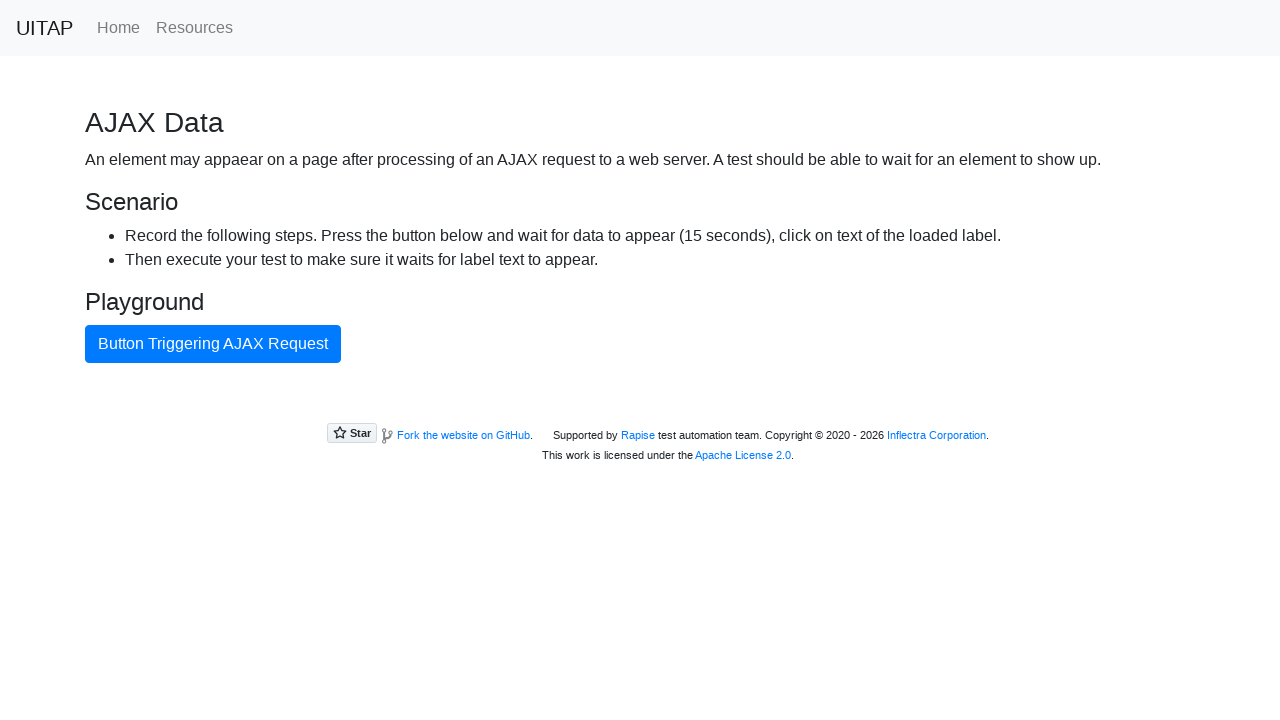

Clicked AJAX button to trigger the request at (213, 344) on #ajaxButton
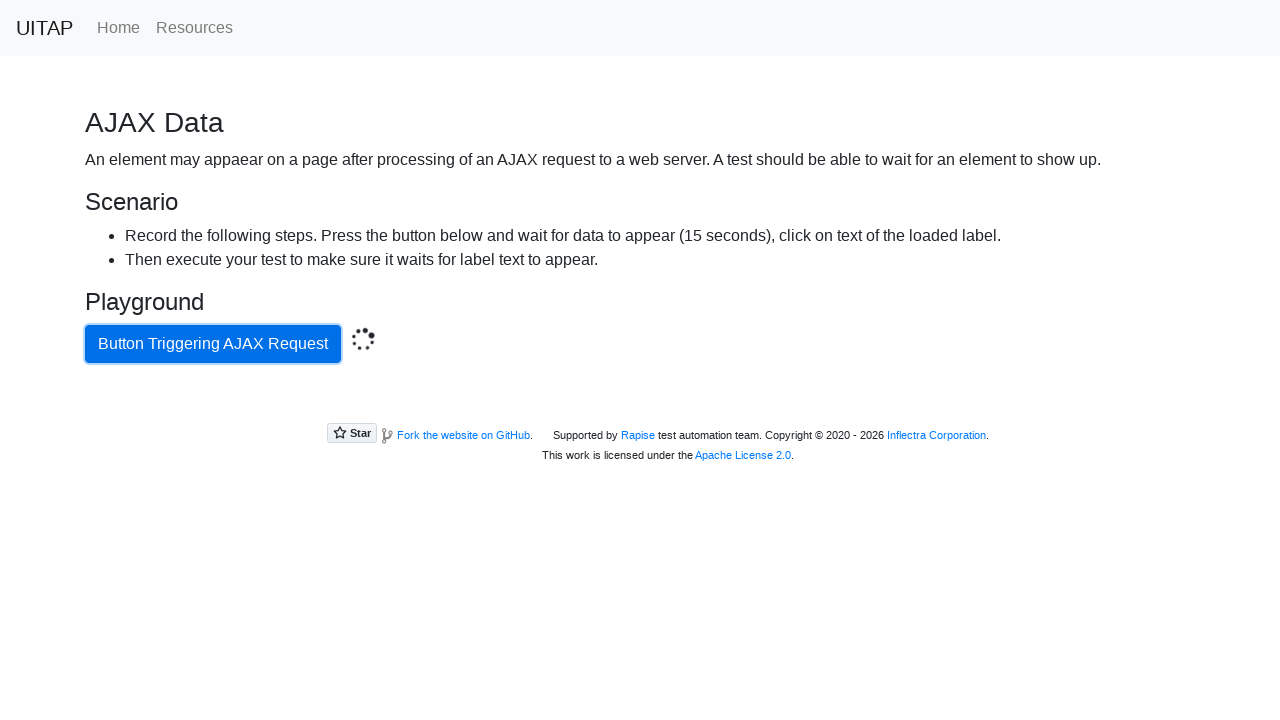

AJAX request completed and success message appeared
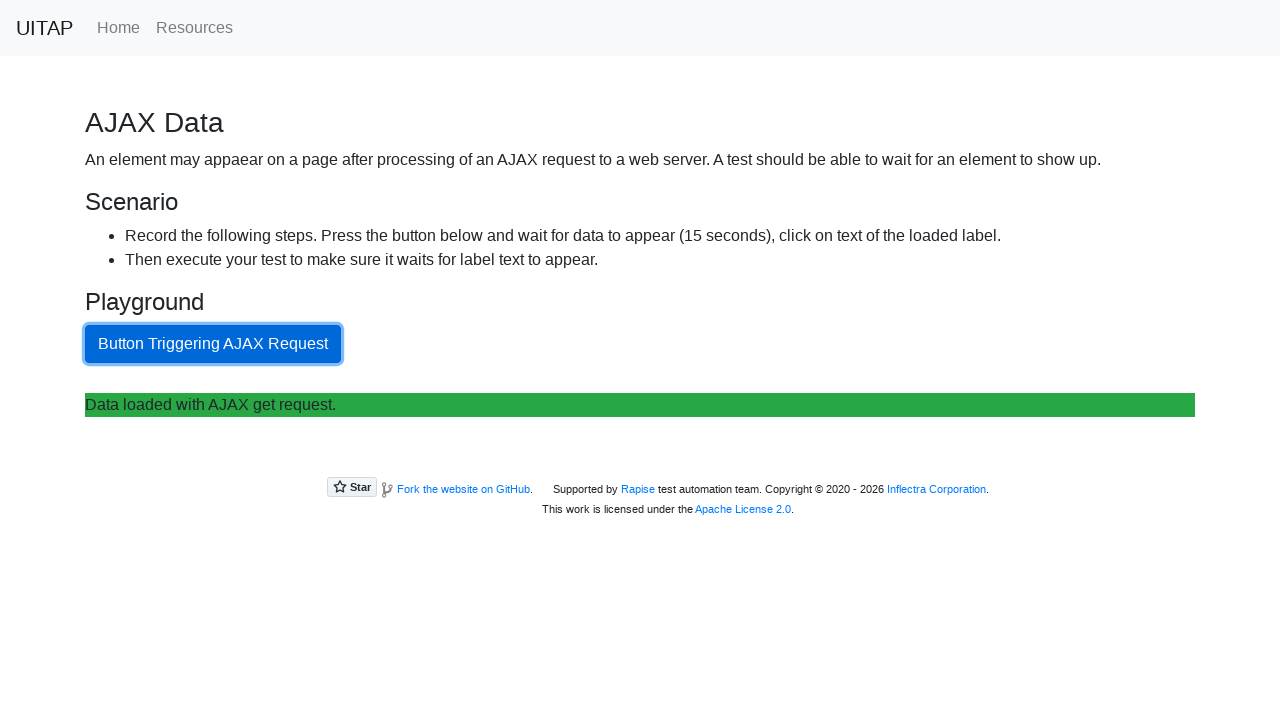

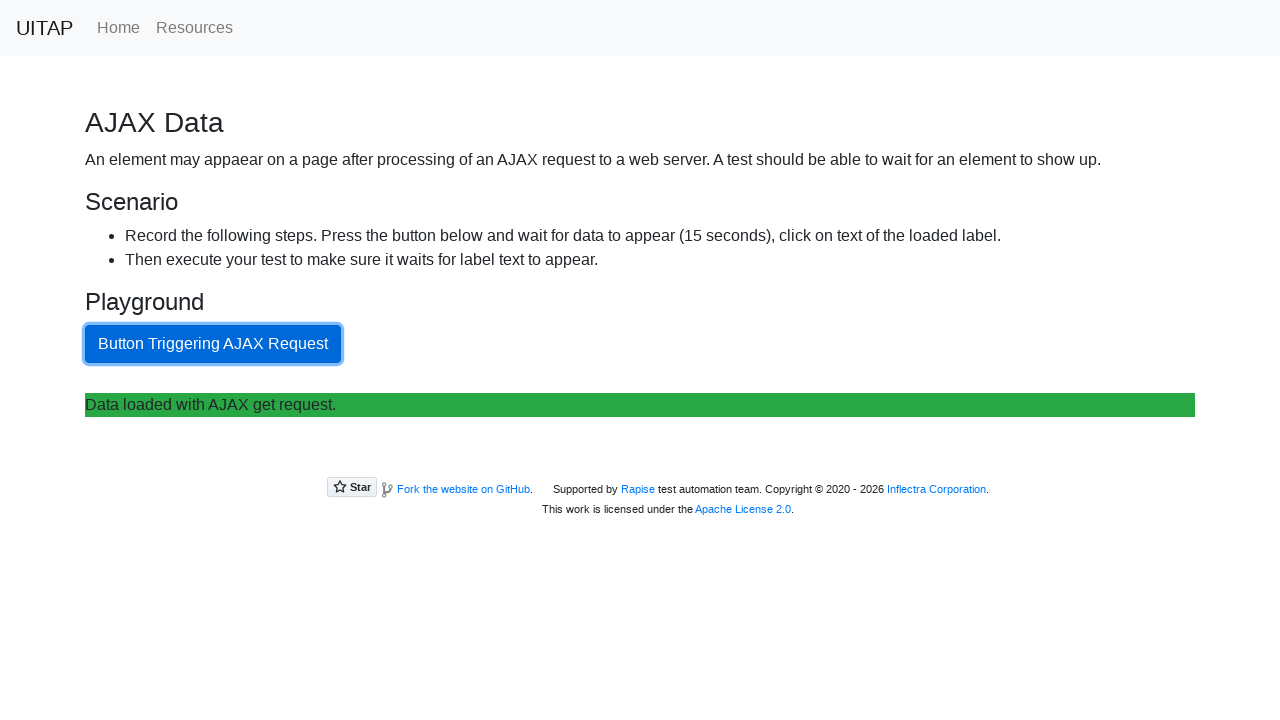